Tests the jQuery UI sortable functionality by dragging and reordering list items using mouse actions

Starting URL: https://jqueryui.com/sortable

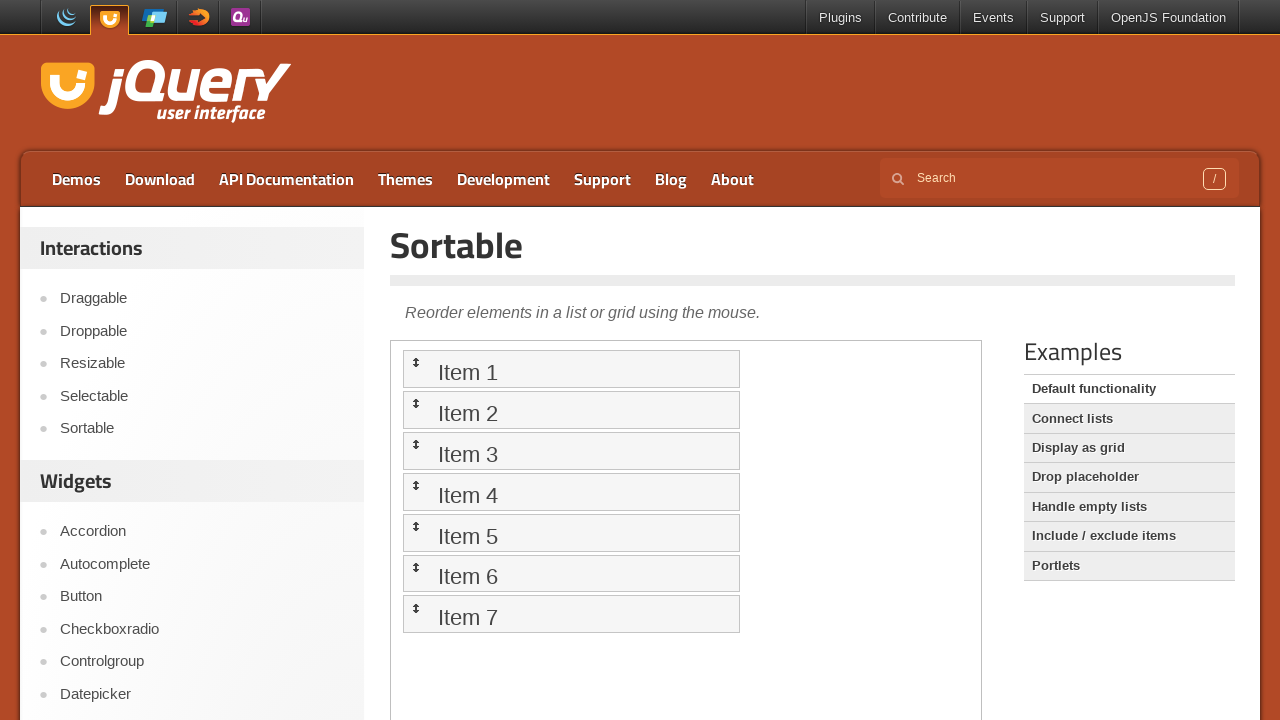

Located and switched to the first iframe containing the sortable demo
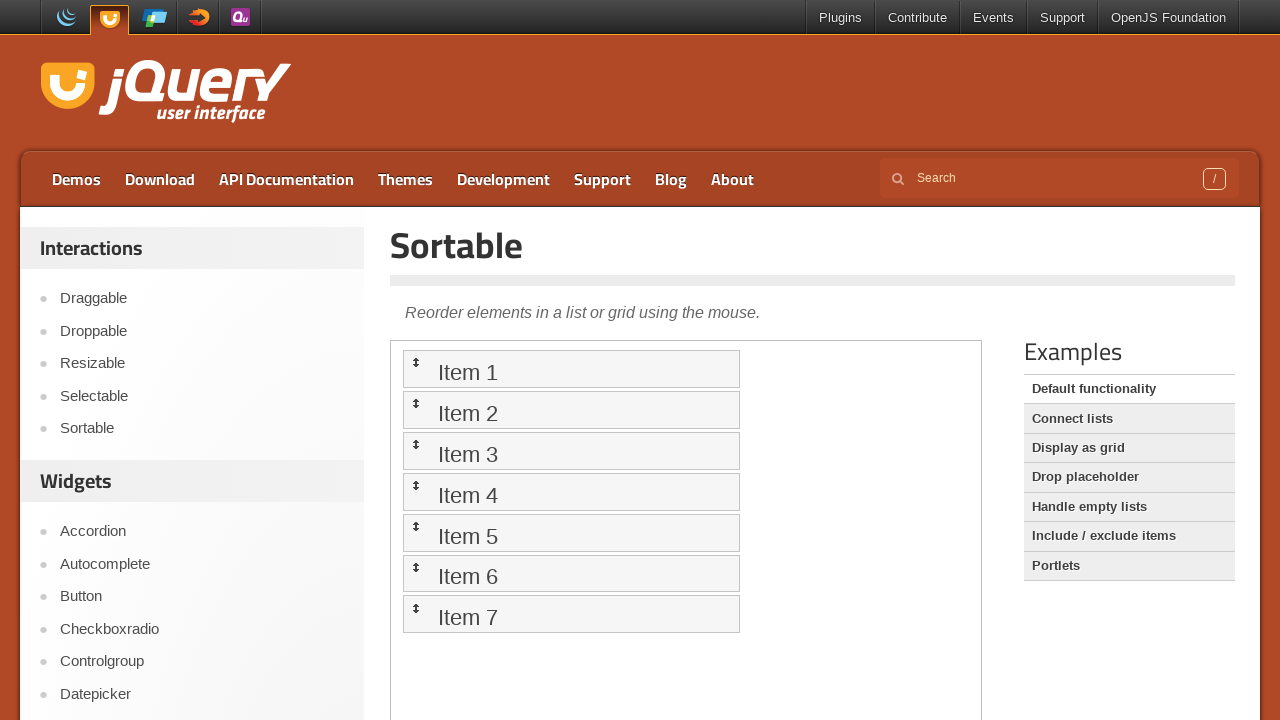

Located the 2nd list item in the sortable list
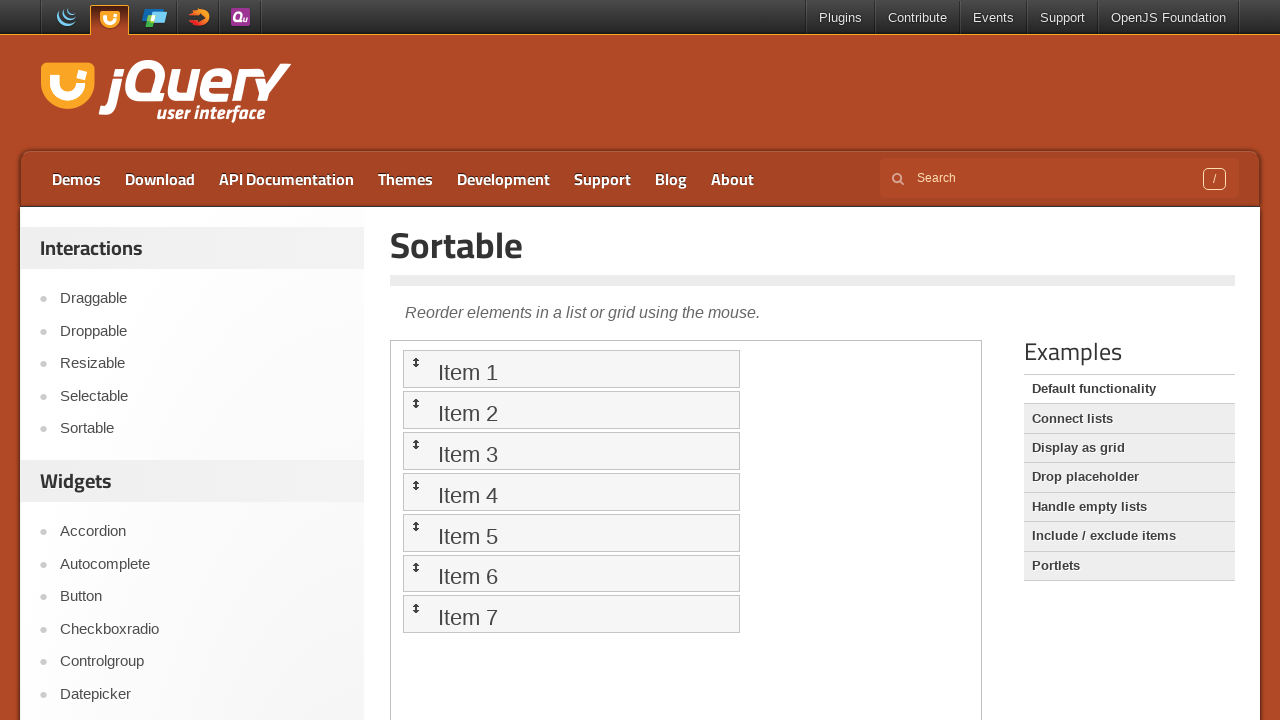

Located the 5th list item in the sortable list
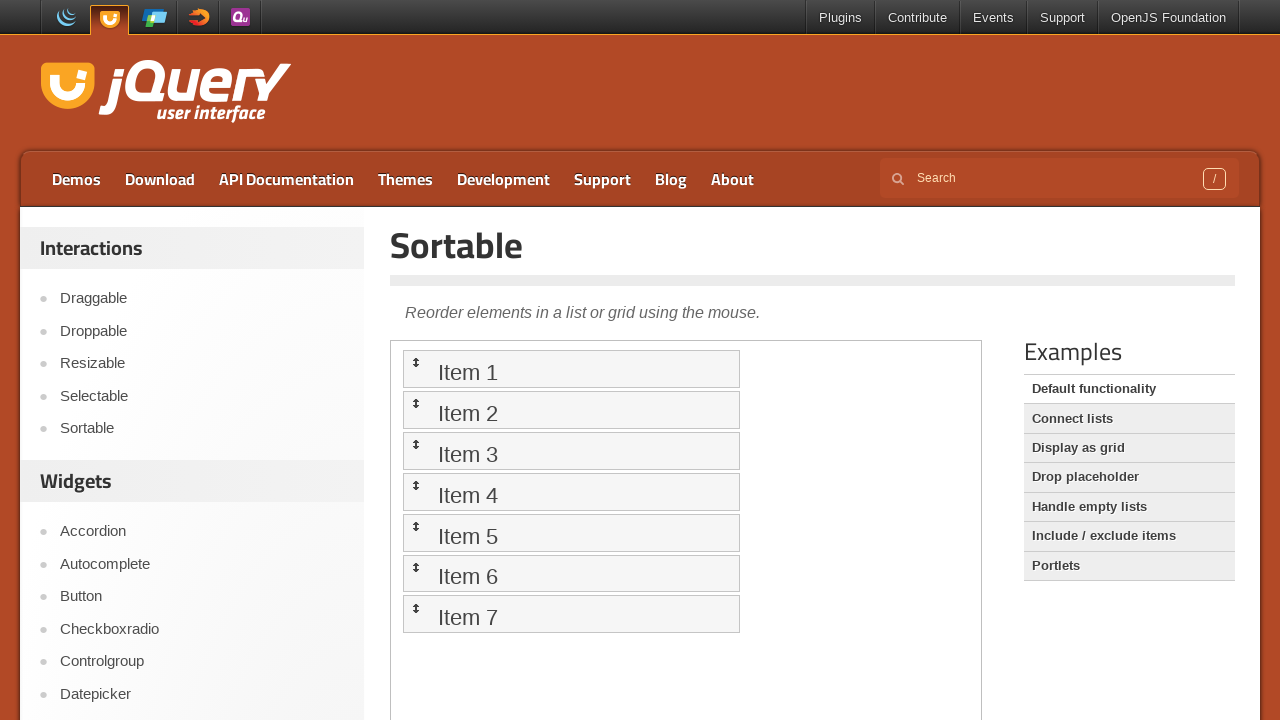

Dragged the 5th list item to the 2nd position, reordering the sortable list at (571, 410)
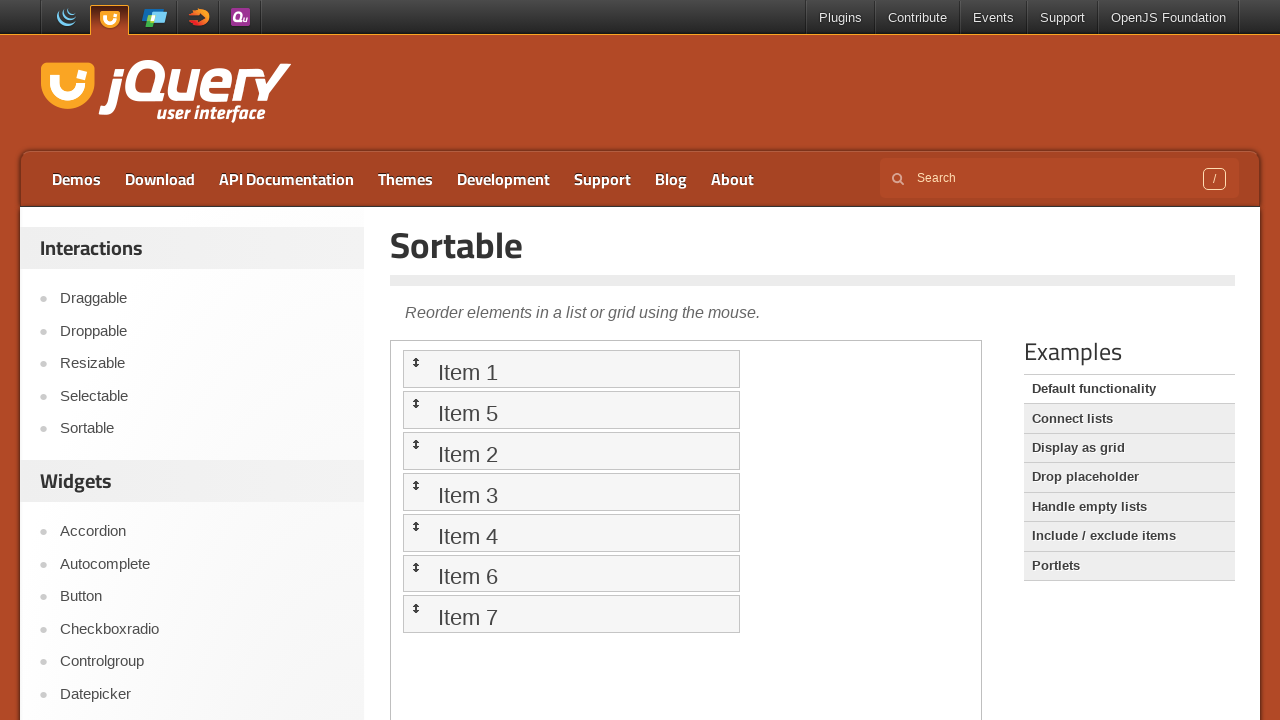

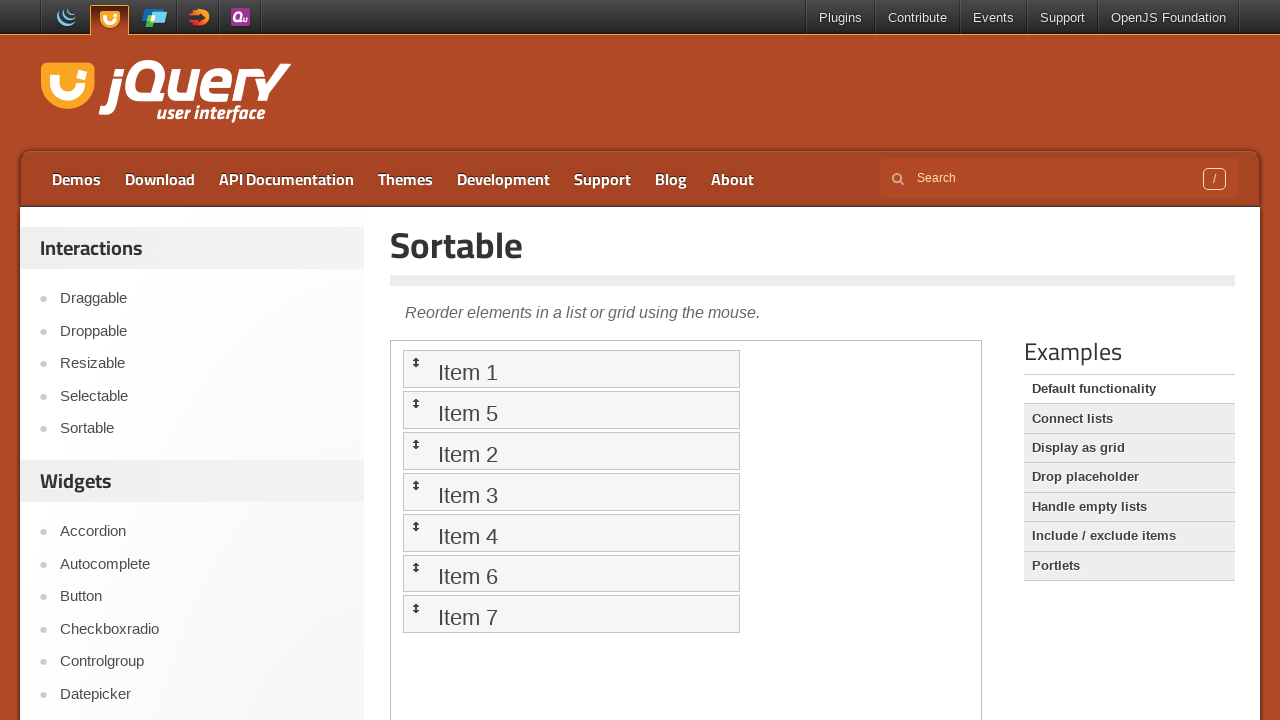